Tests form interaction on a demo registration page by filling in first name, last name, address, and email fields.

Starting URL: https://demo.automationtesting.in/Register.html

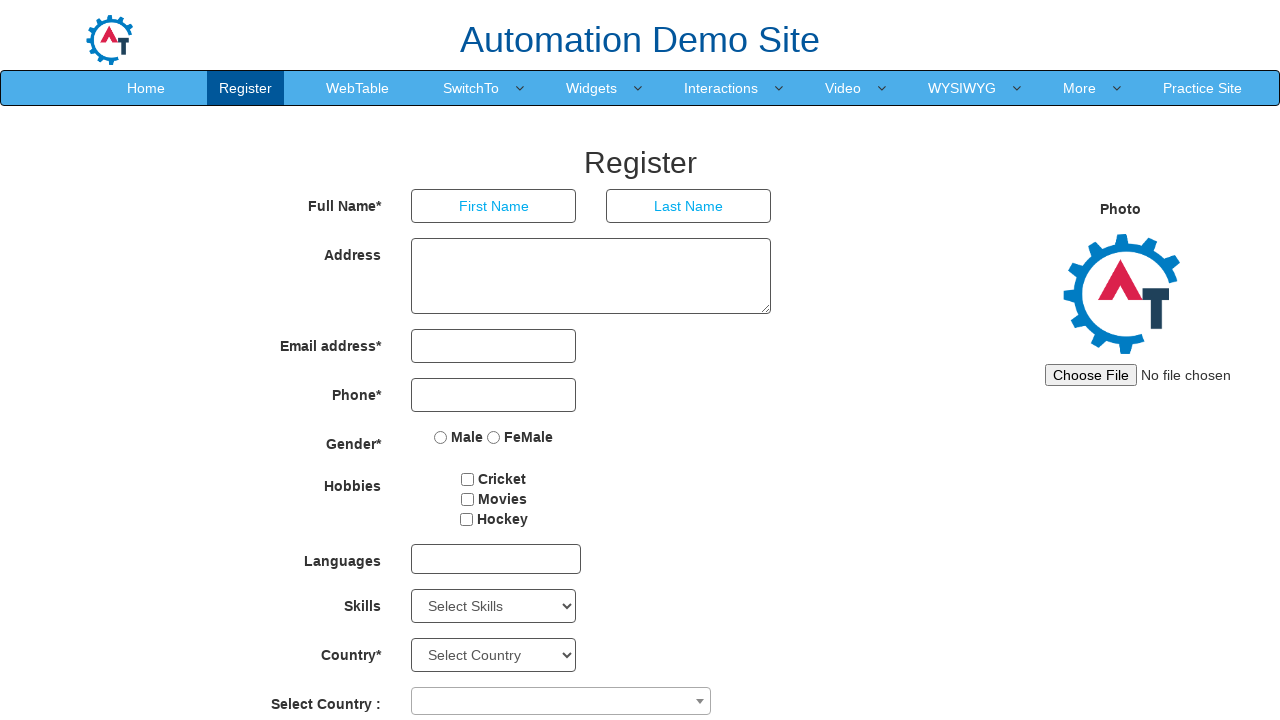

Filled first name field with 'master' on input[type='text']
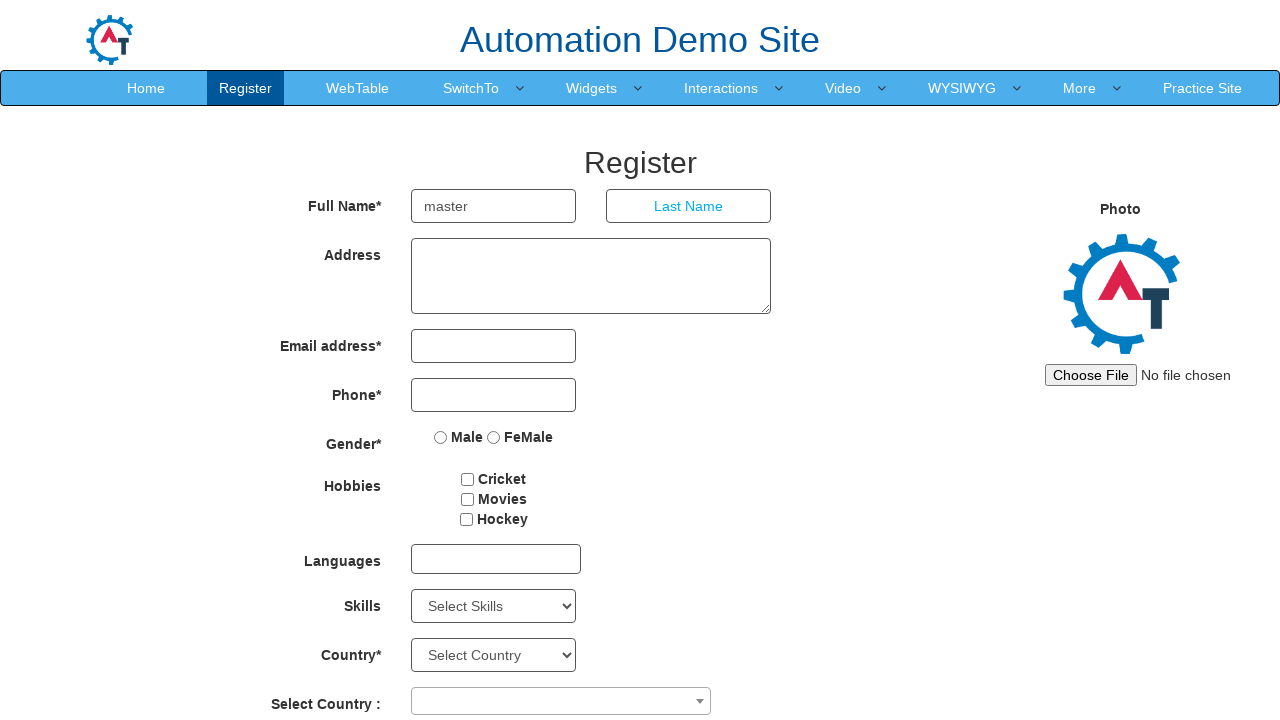

Filled last name field with 'suraj' on input[placeholder='Last Name']
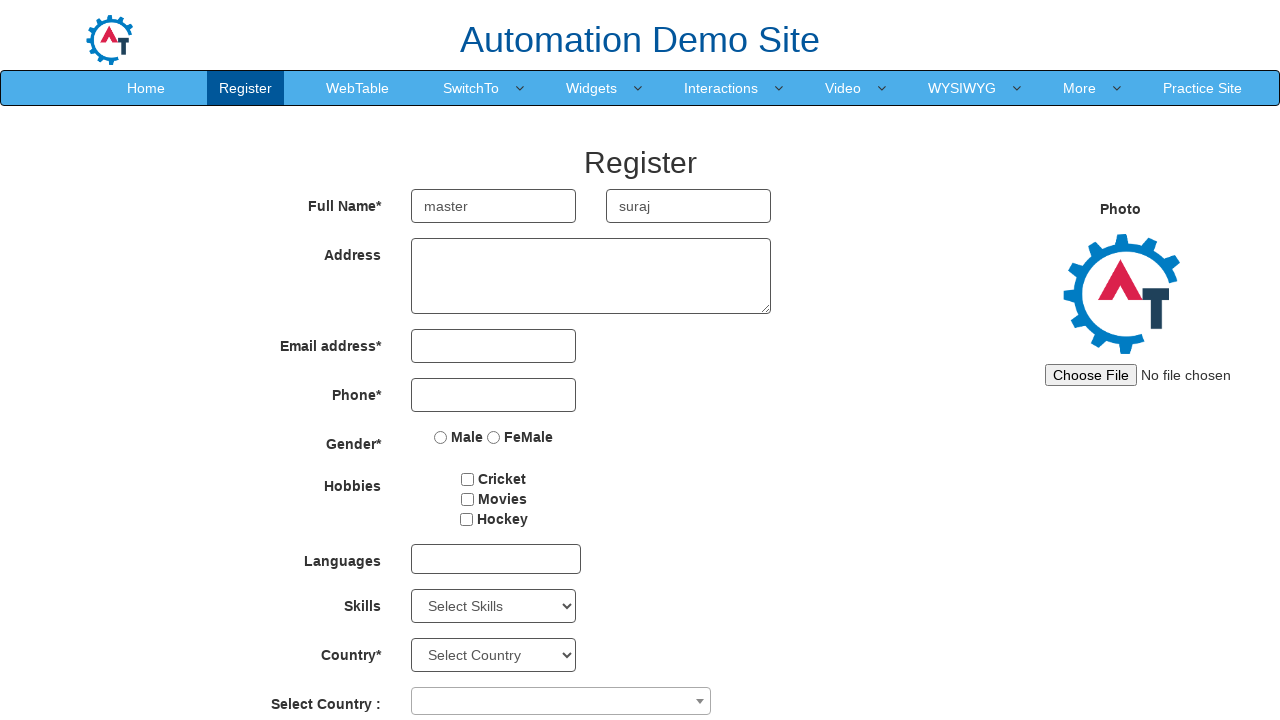

Filled address field with 'premnagar tekdi ulhasnagar 5' on textarea[rows='3']
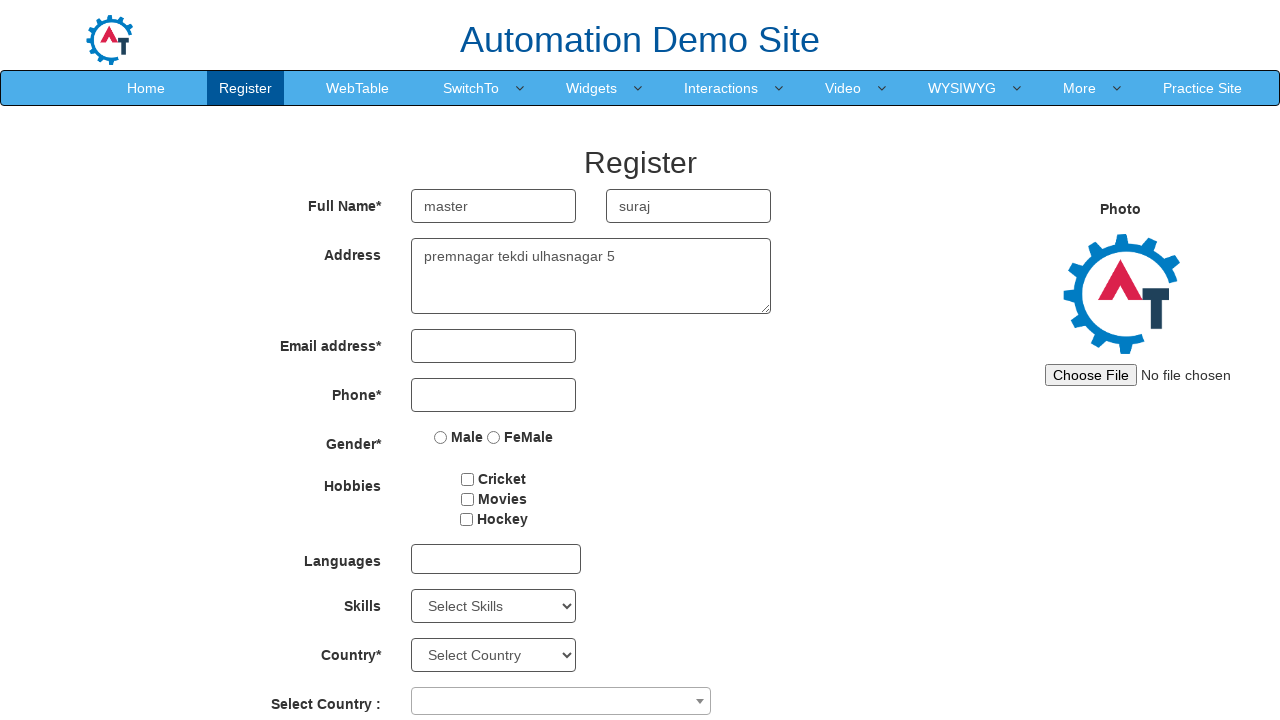

Filled email field with 'balajimatta92@gmail.com' on input[type='email']
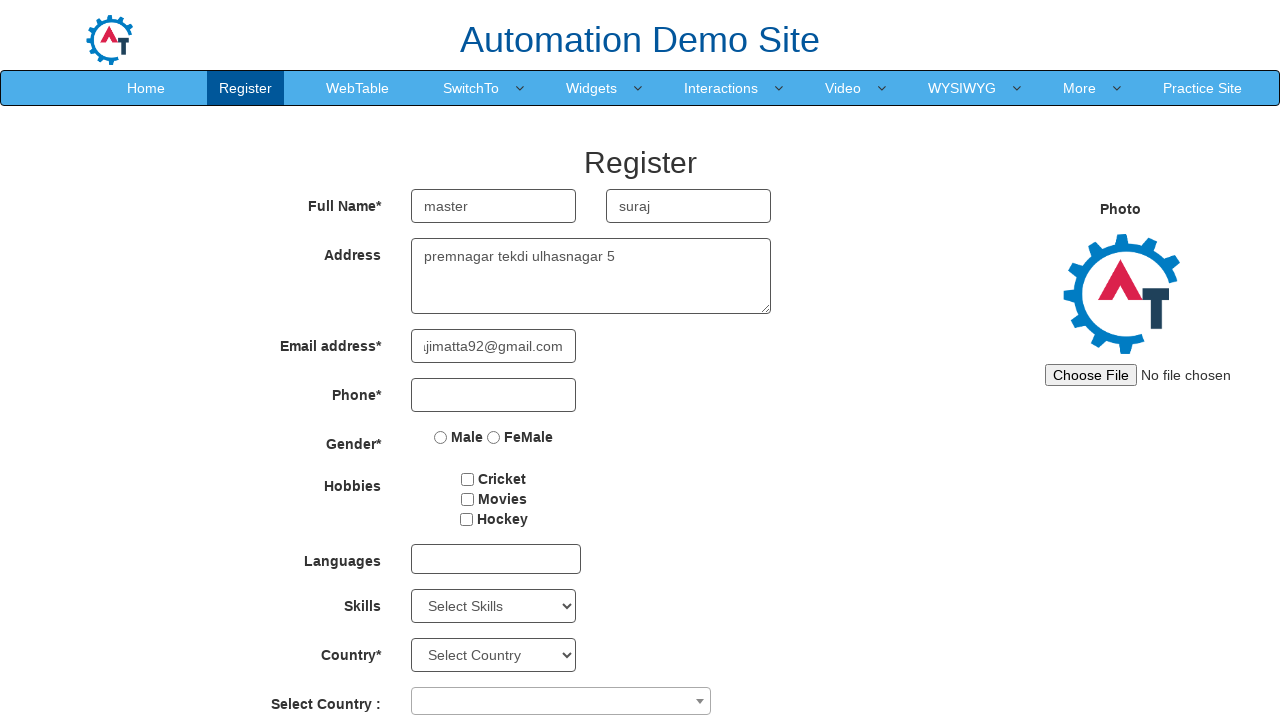

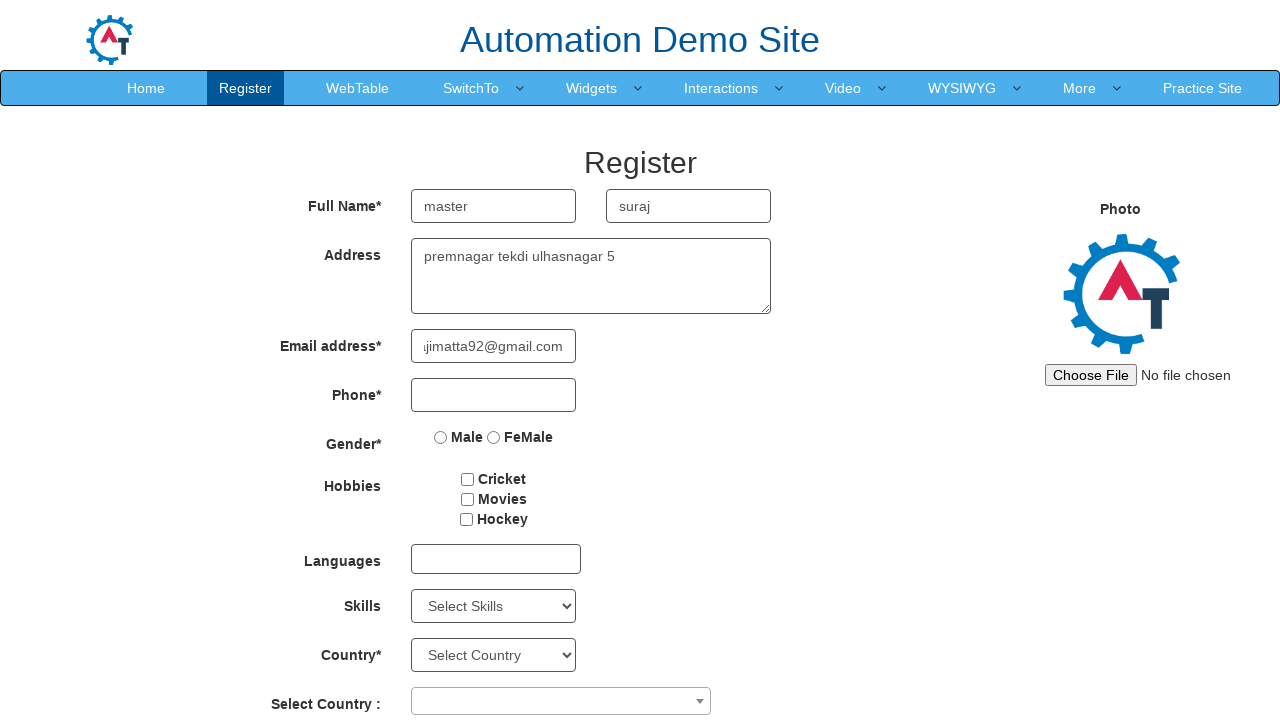